Tests checkbox functionality by verifying default states of two checkboxes, clicking to toggle their states, and confirming the new states after clicking.

Starting URL: http://practice.cydeo.com/checkboxes

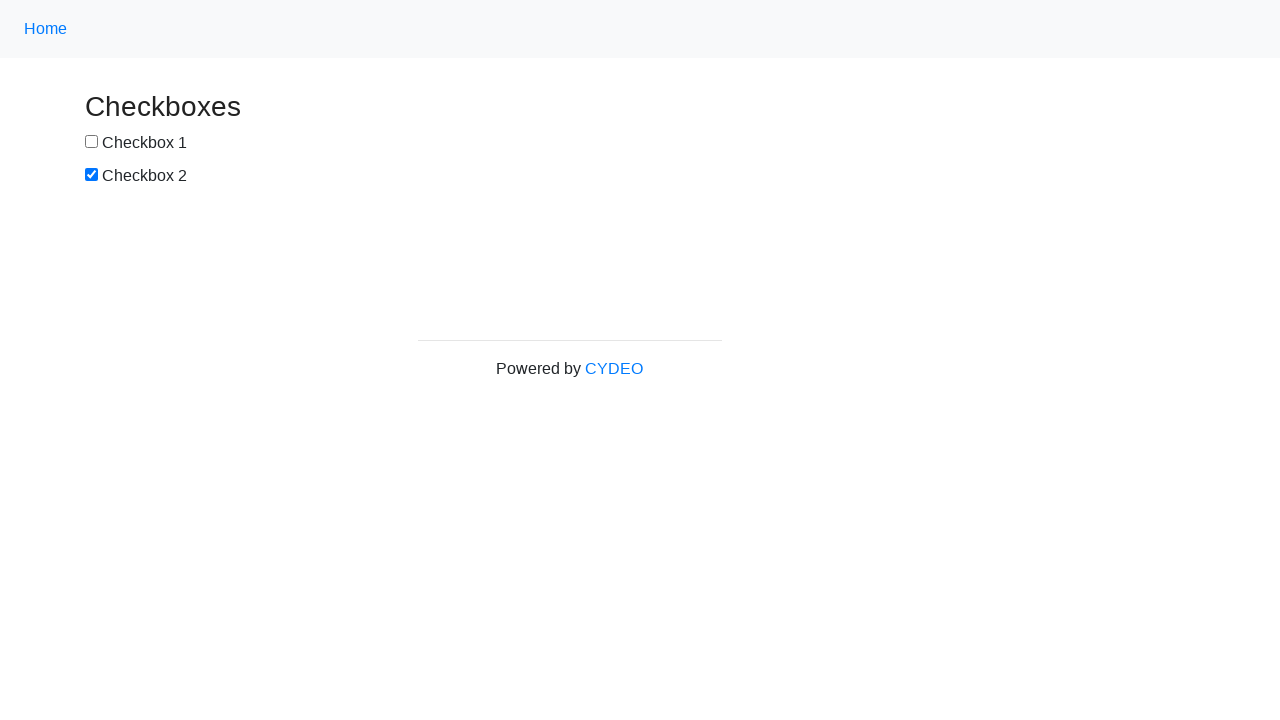

Located checkbox 1 element
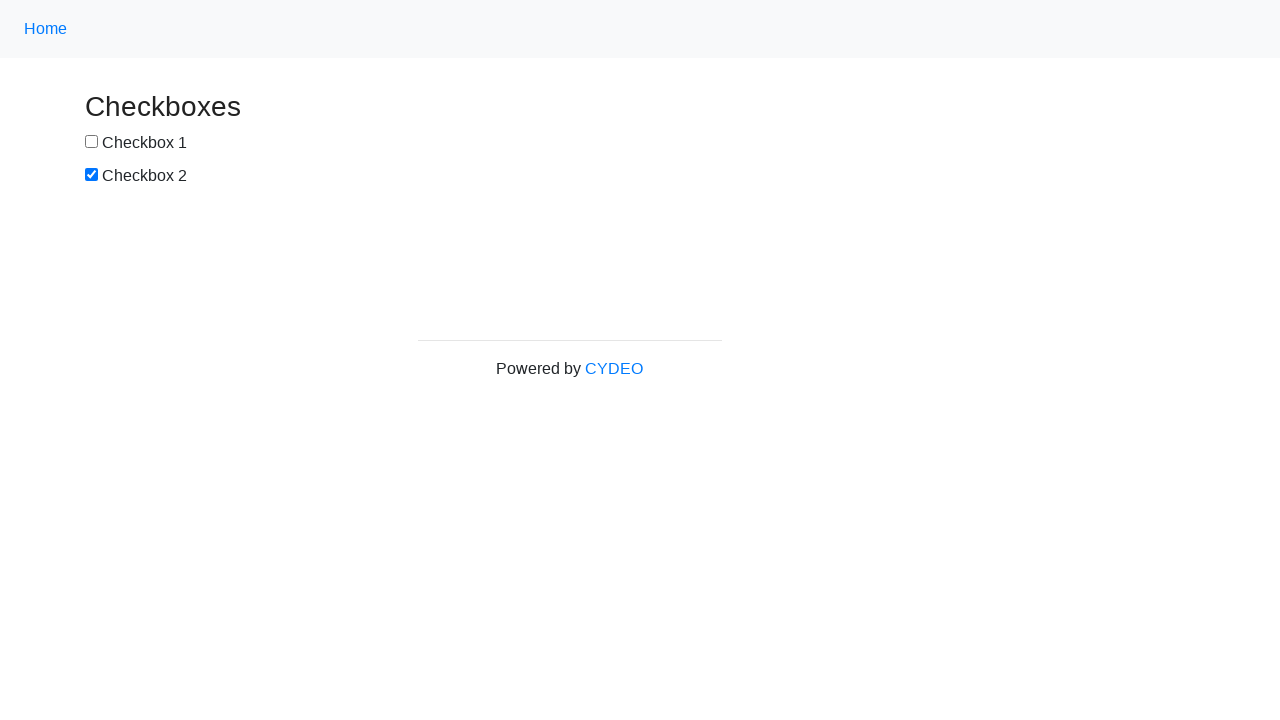

Located checkbox 2 element
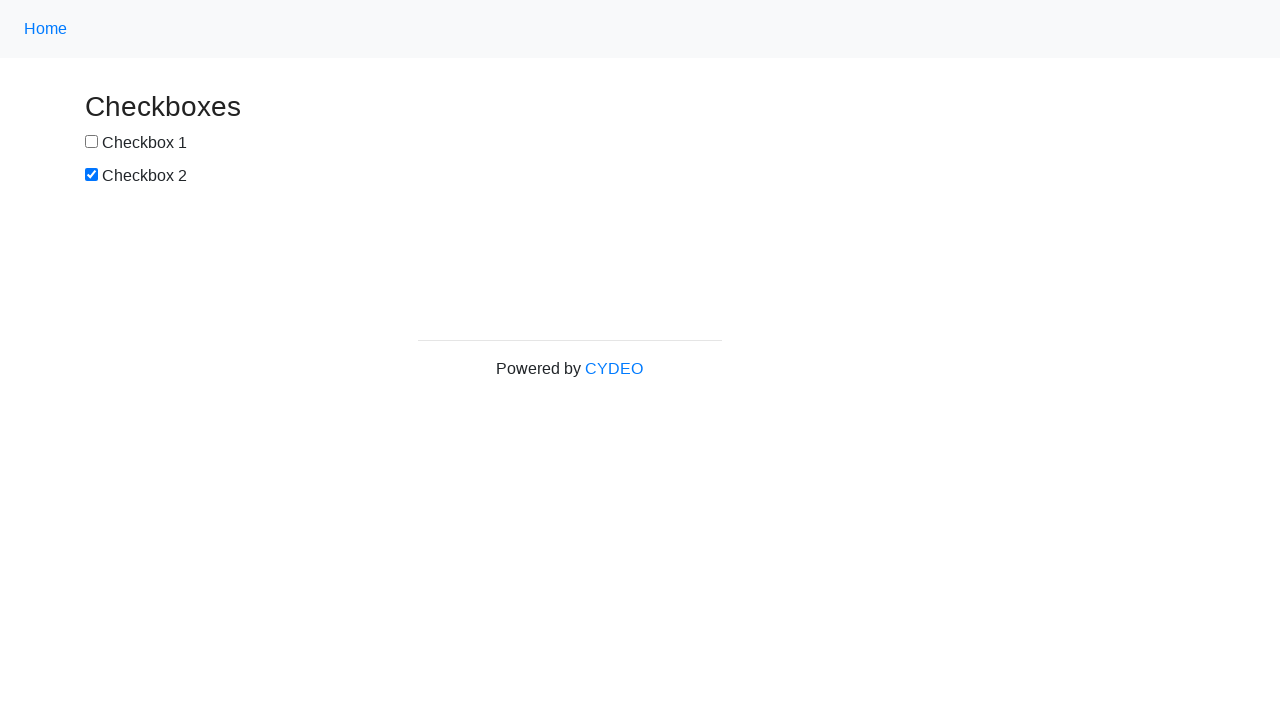

Verified checkbox 1 is not selected by default
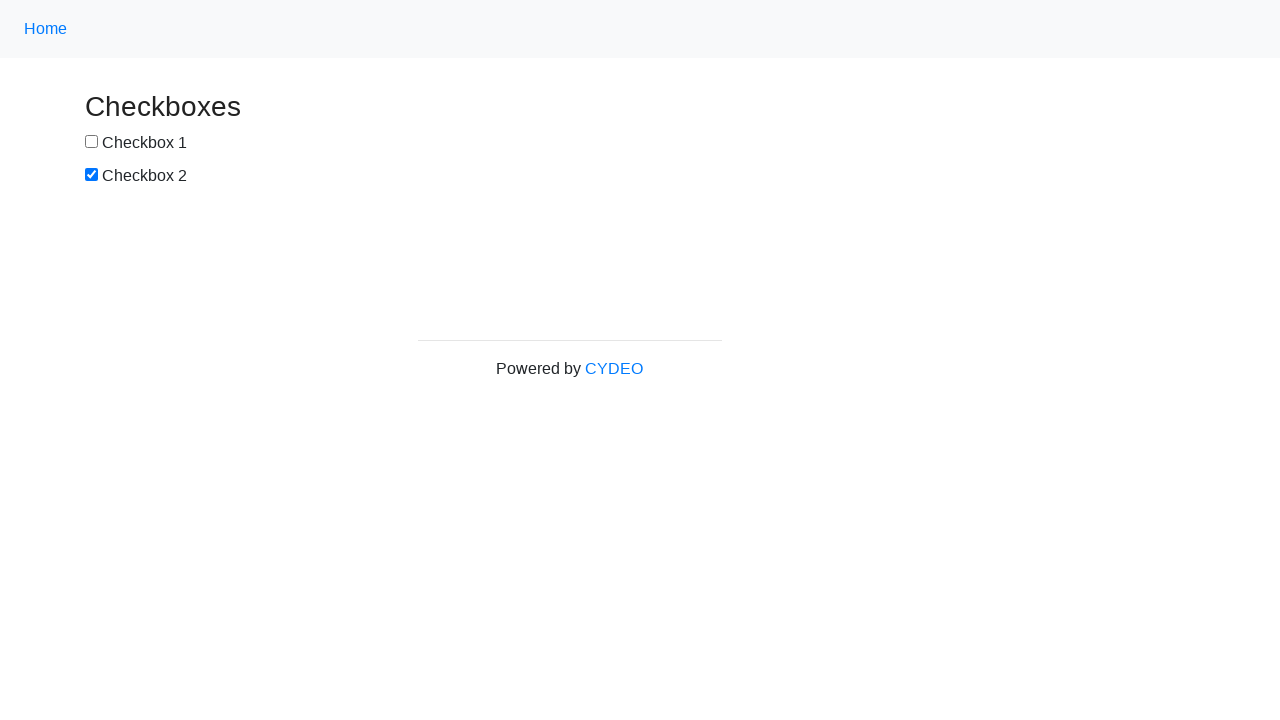

Verified checkbox 2 is selected by default
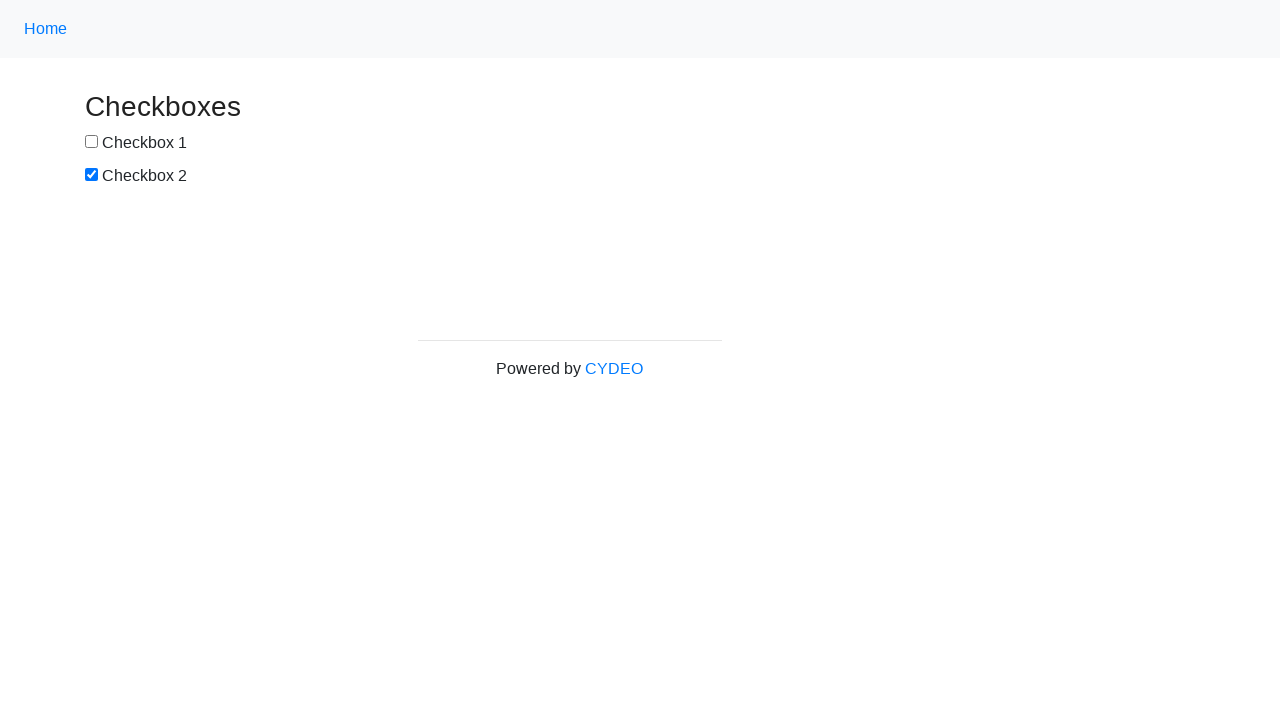

Clicked checkbox 1 to select it at (92, 142) on input[name='checkbox1']
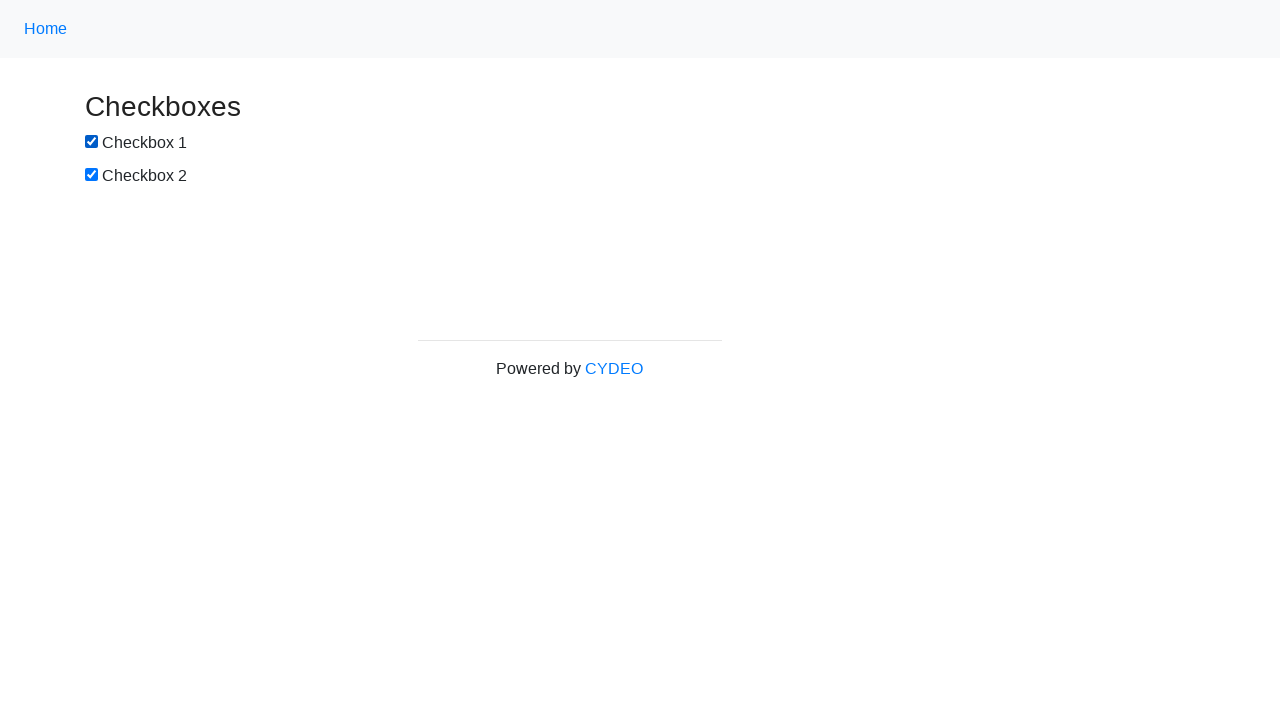

Clicked checkbox 2 to deselect it at (92, 175) on input[name='checkbox2']
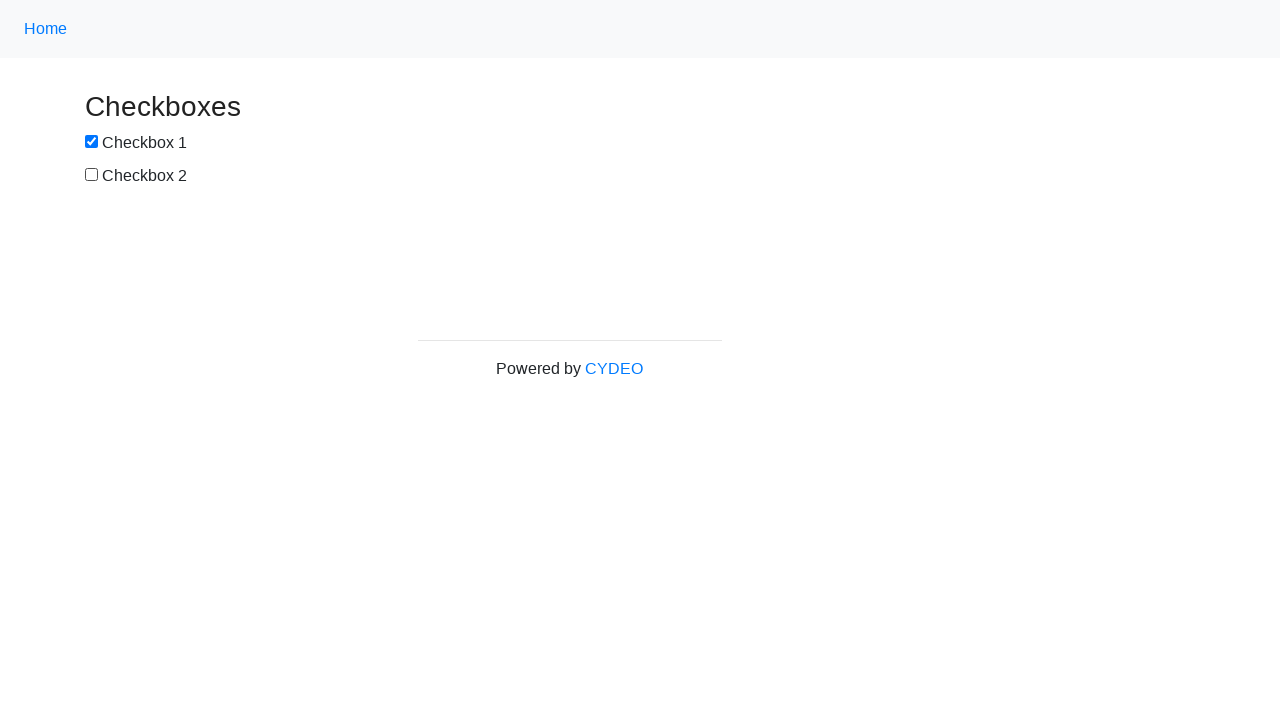

Verified checkbox 1 is now selected after clicking
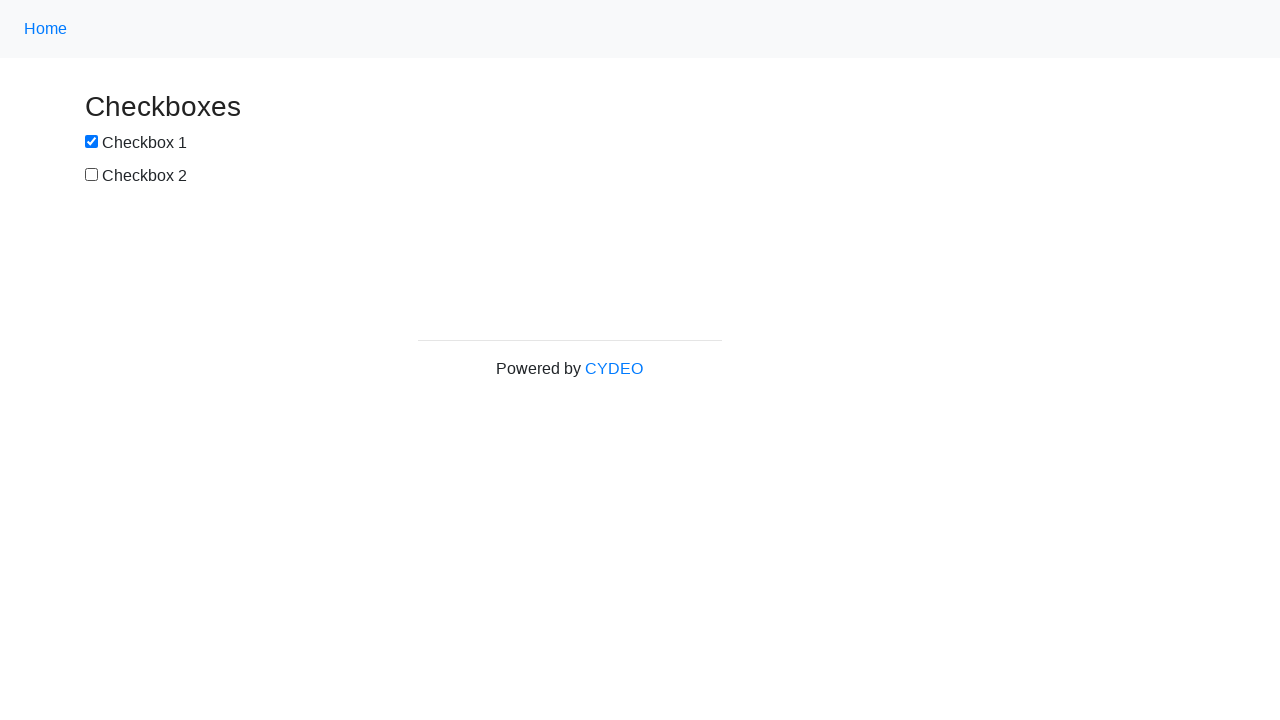

Verified checkbox 2 is now deselected after clicking
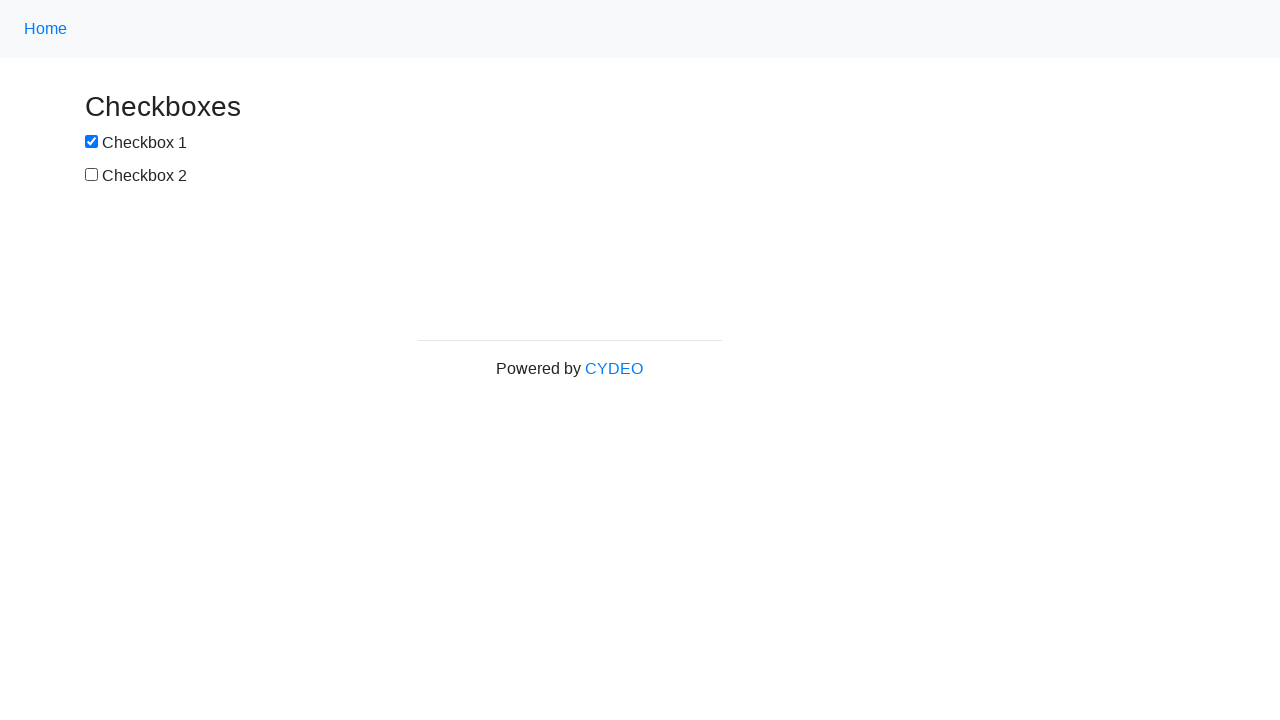

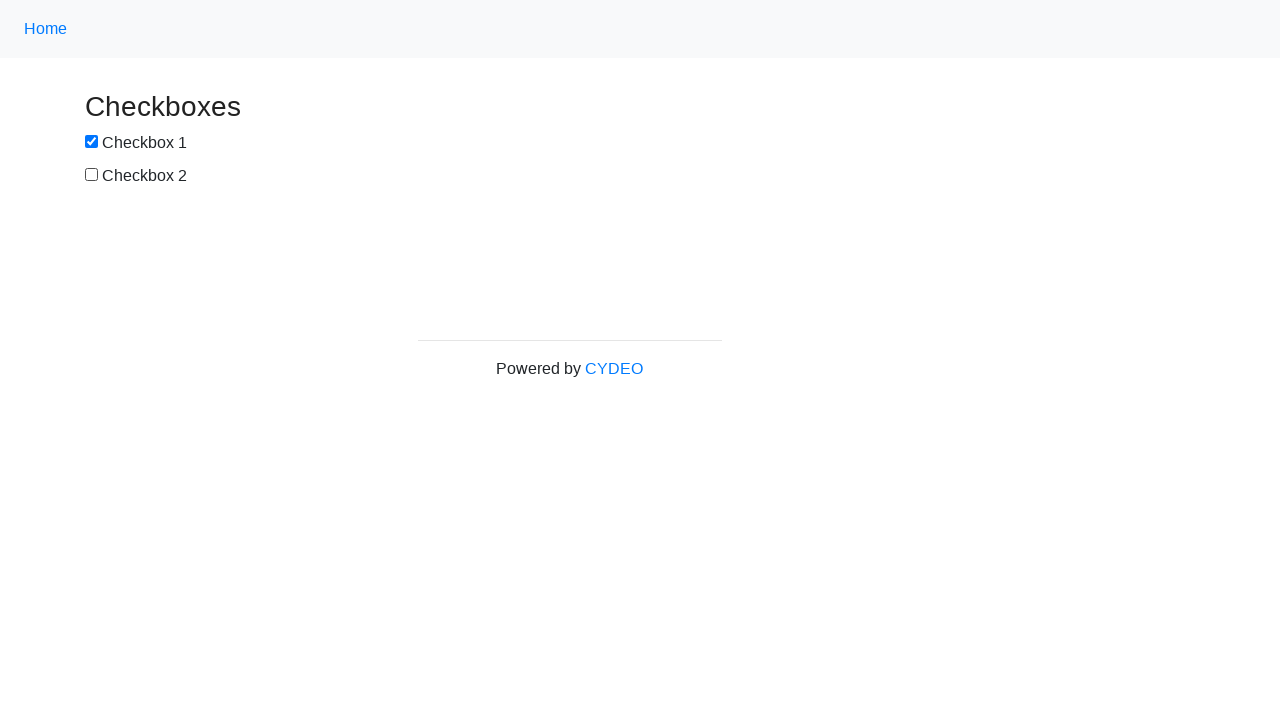